Tests synchronization and element visibility on a demo page by waiting for delayed elements to appear, checking element states, clicking a button, and verifying checkbox enabled state.

Starting URL: https://omayo.blogspot.com/

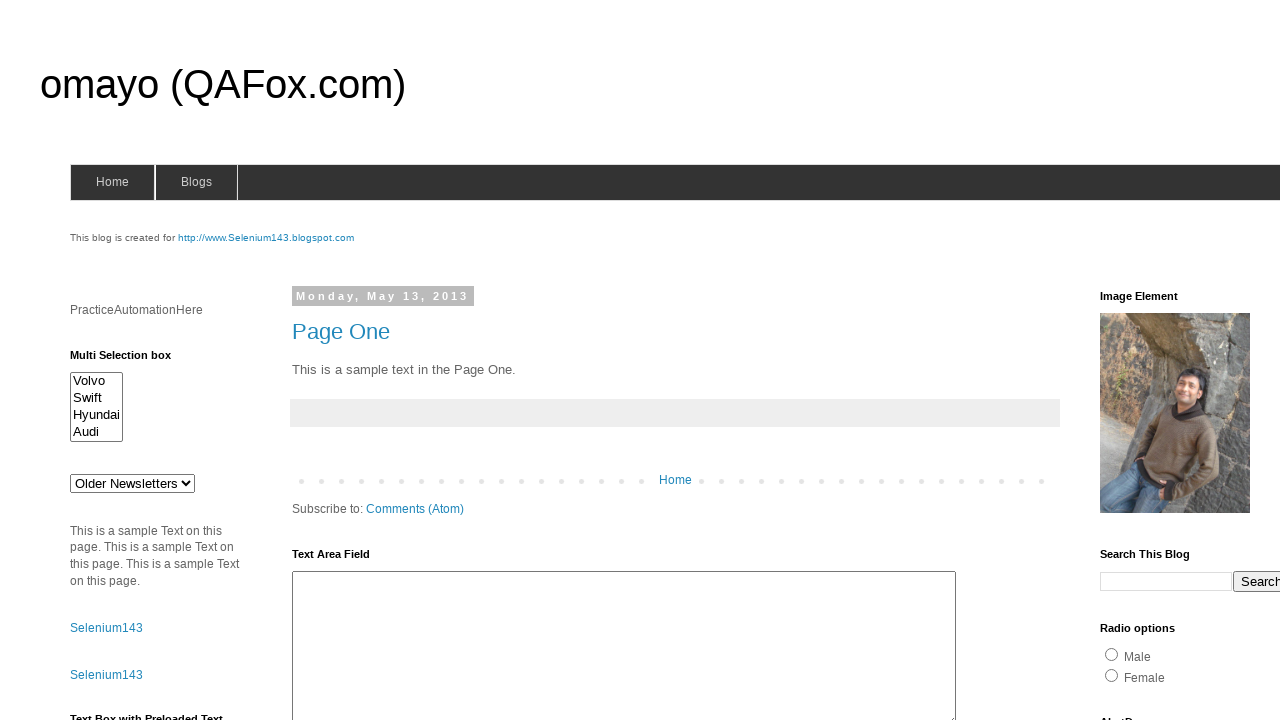

Waited for delayed text element to become visible
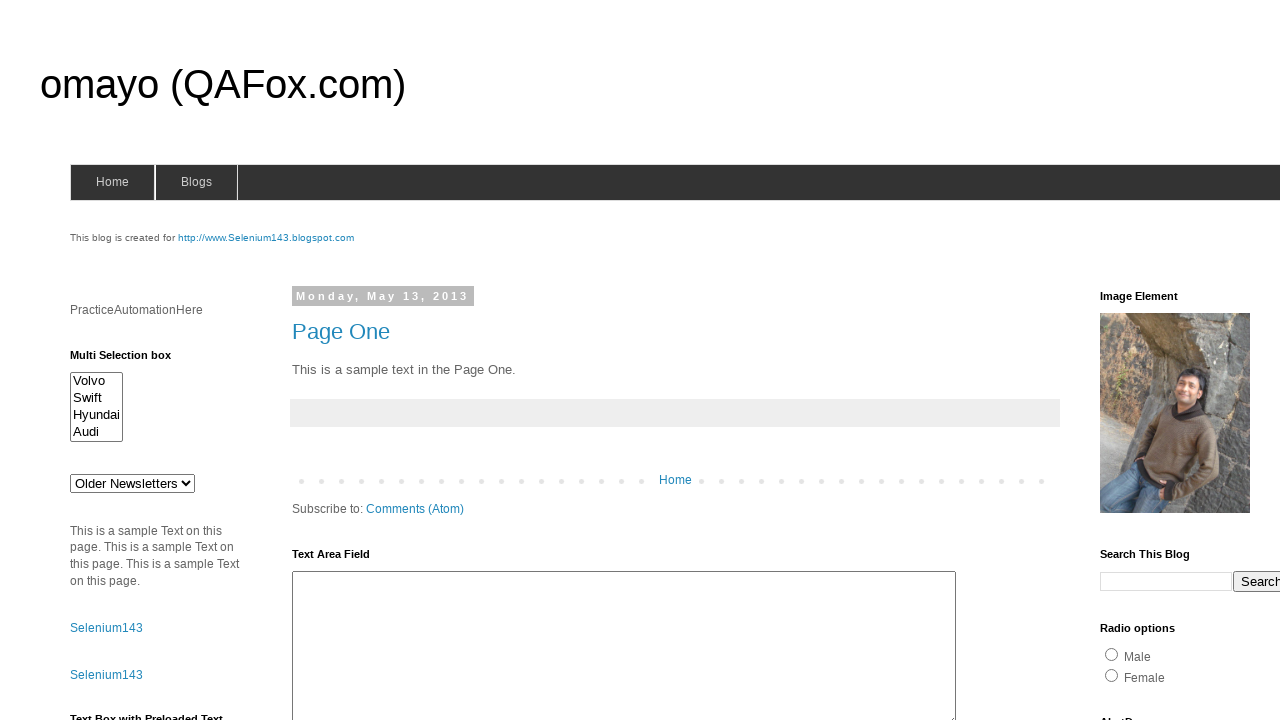

Waited for delete success element to become visible
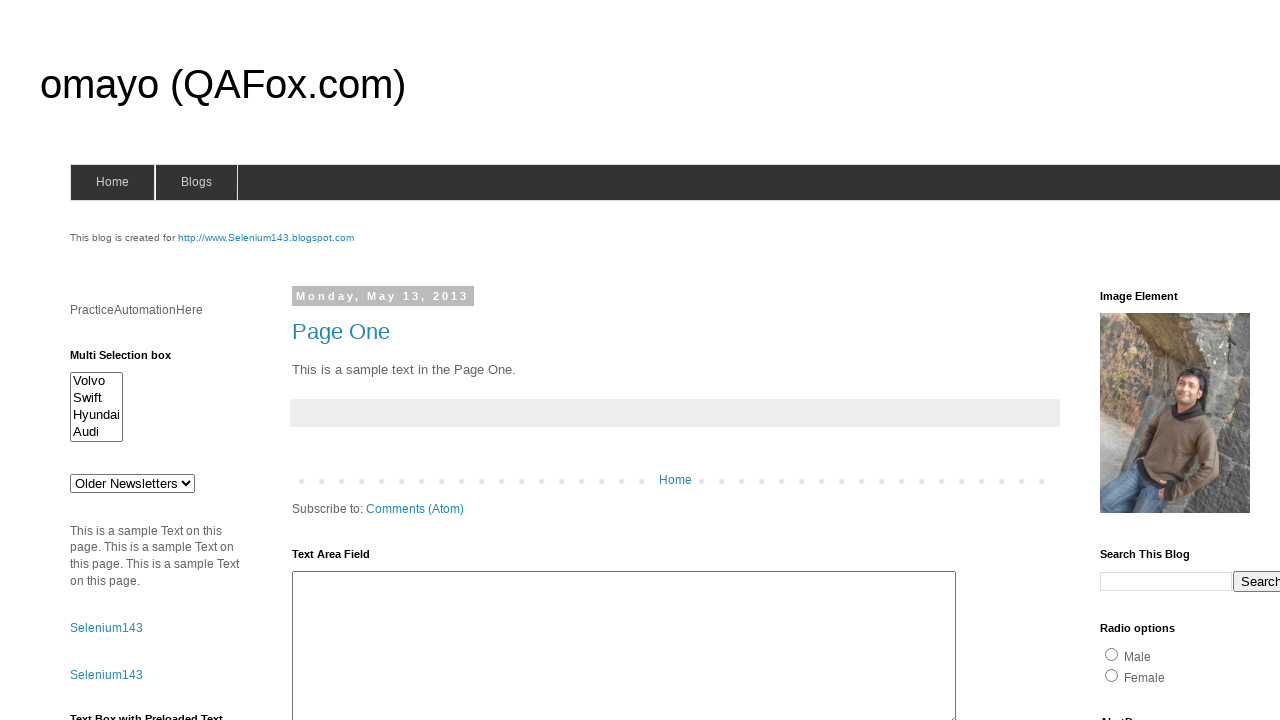

Clicked the 'Check this' button at (109, 528) on xpath=//button[text()='Check this']
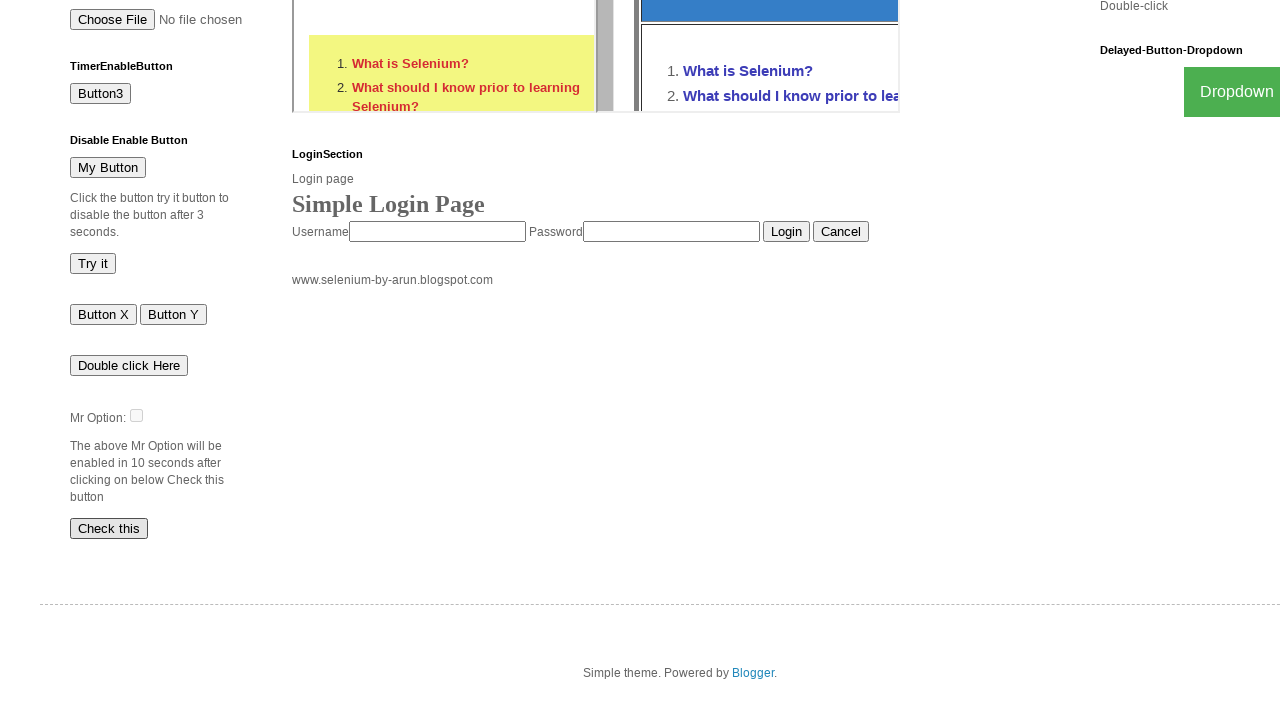

Verified checkbox became disabled after button click
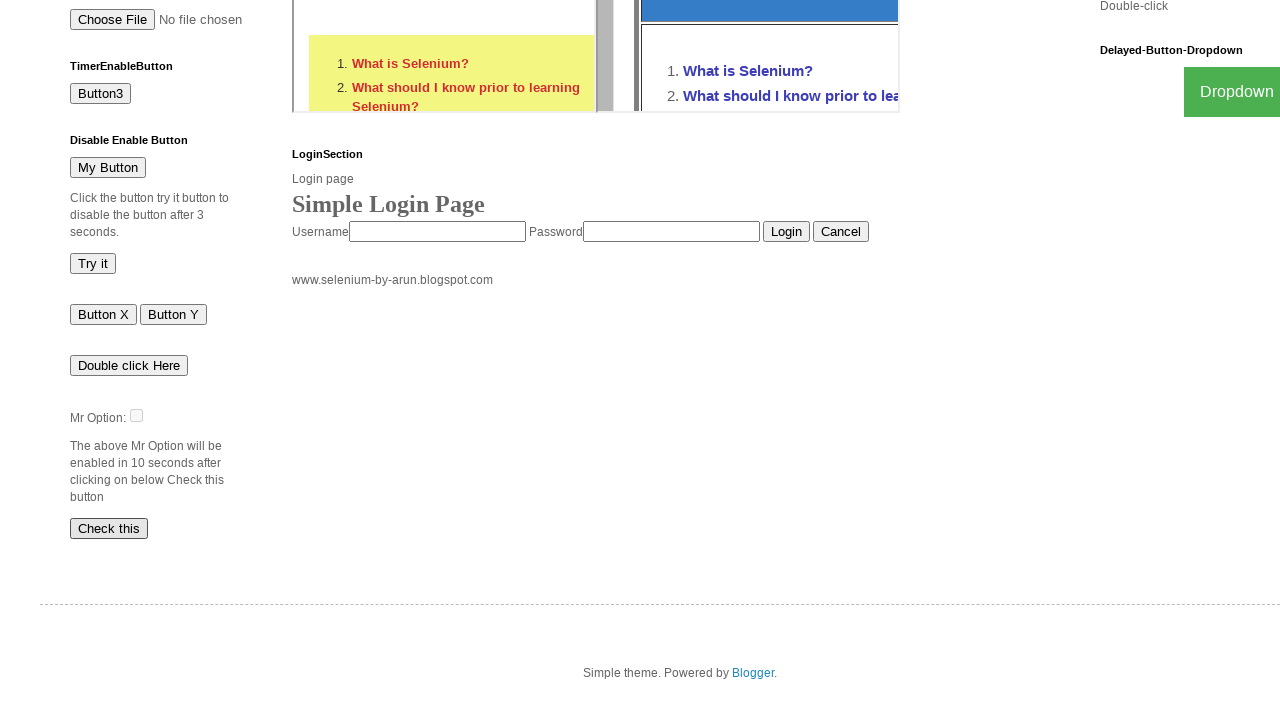

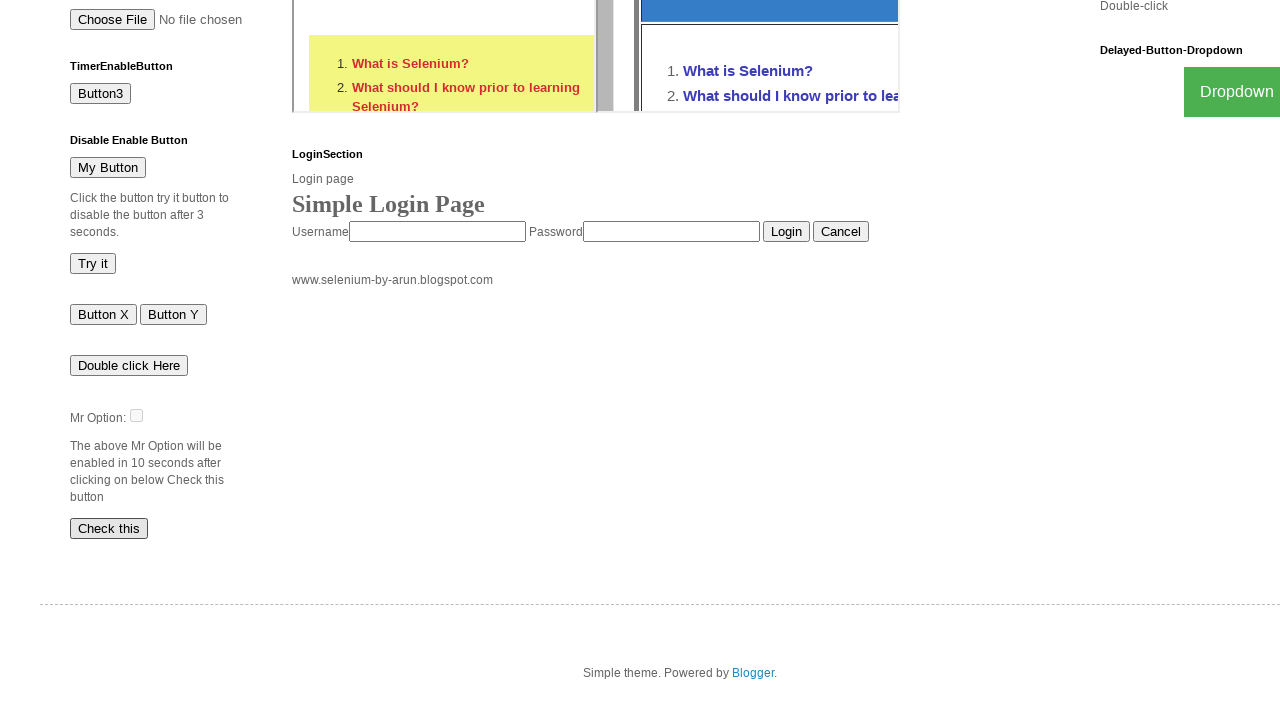